Tests drag and drop functionality on jQuery UI demo page by dragging an element from source to target within an iframe

Starting URL: https://jqueryui.com/droppable/

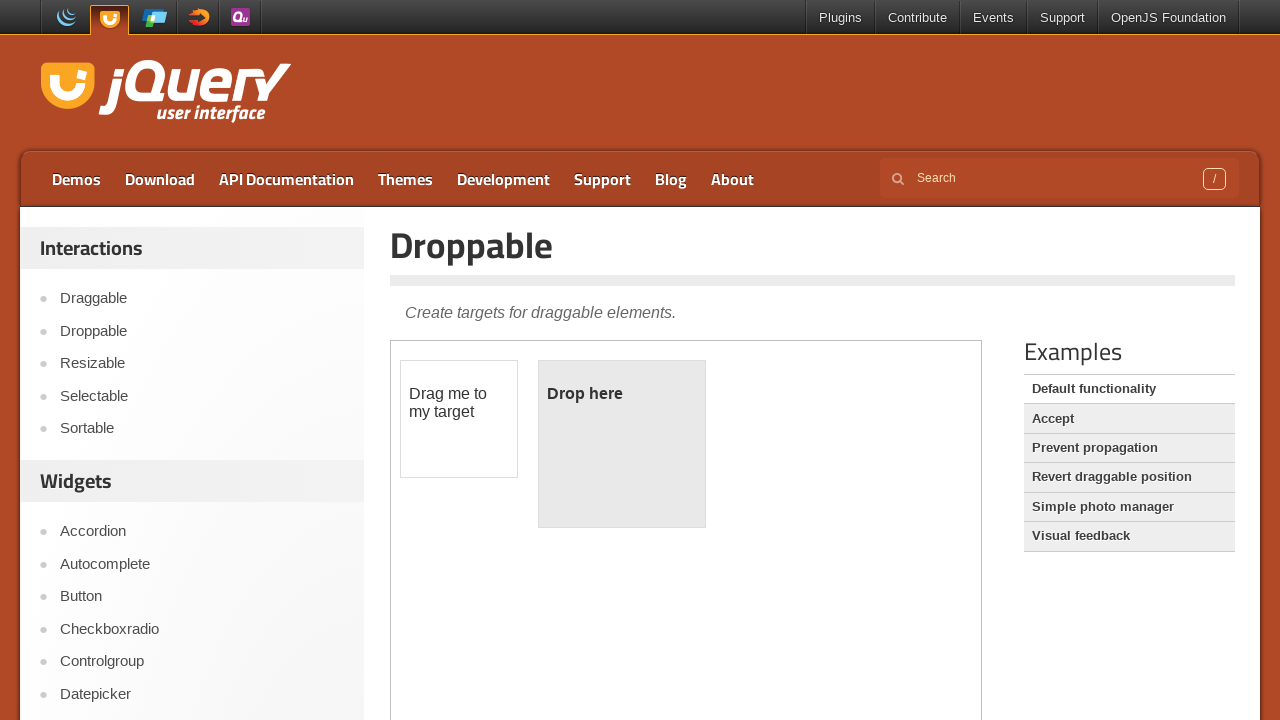

Located iframe containing drag and drop demo
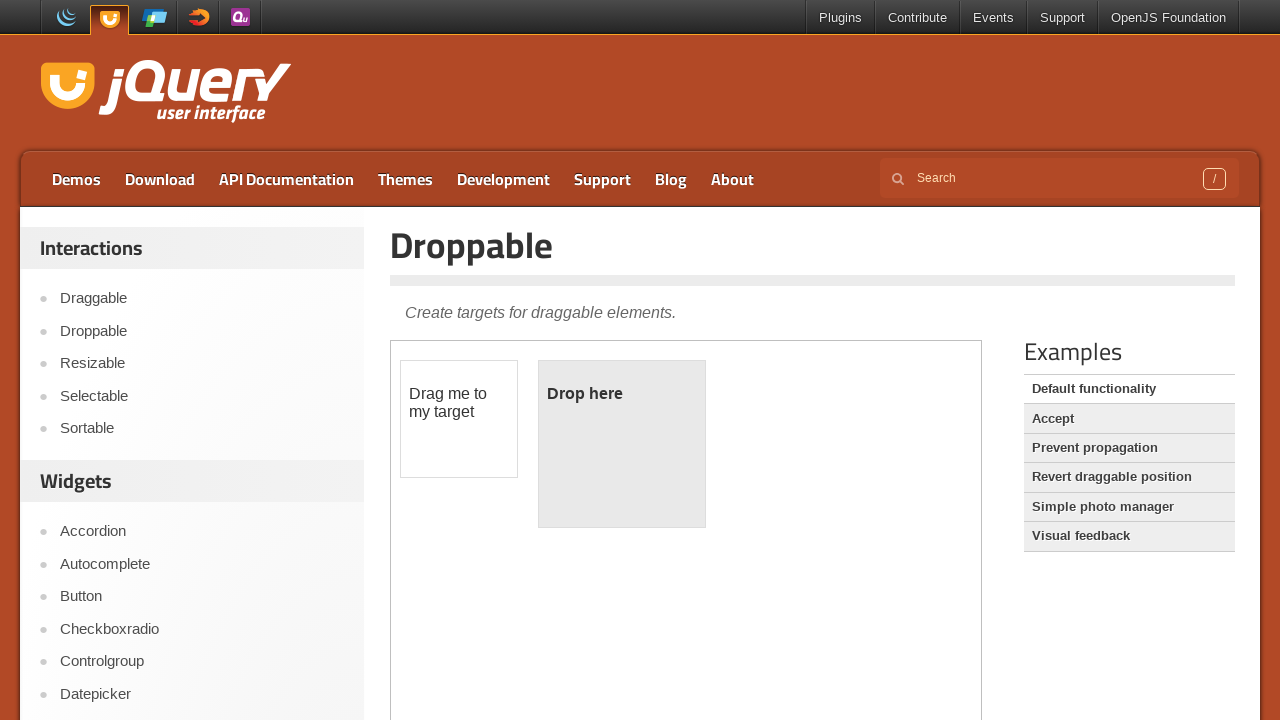

Located draggable source element
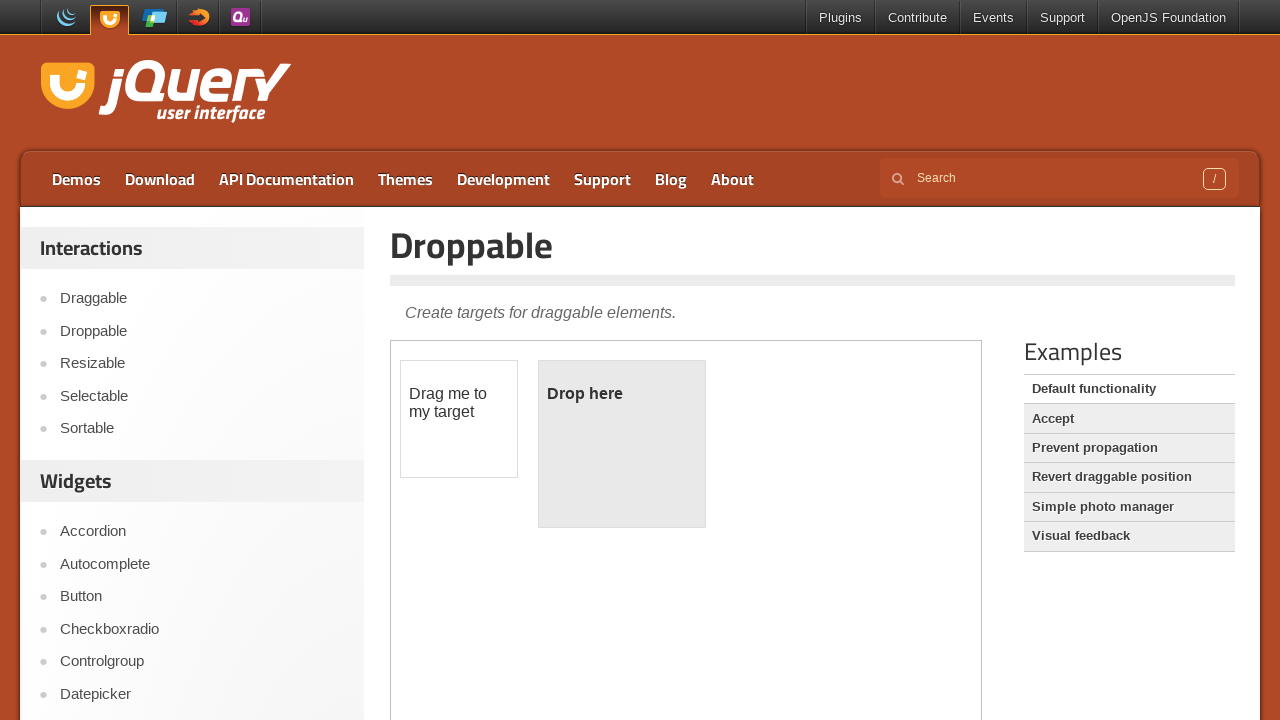

Located droppable target element
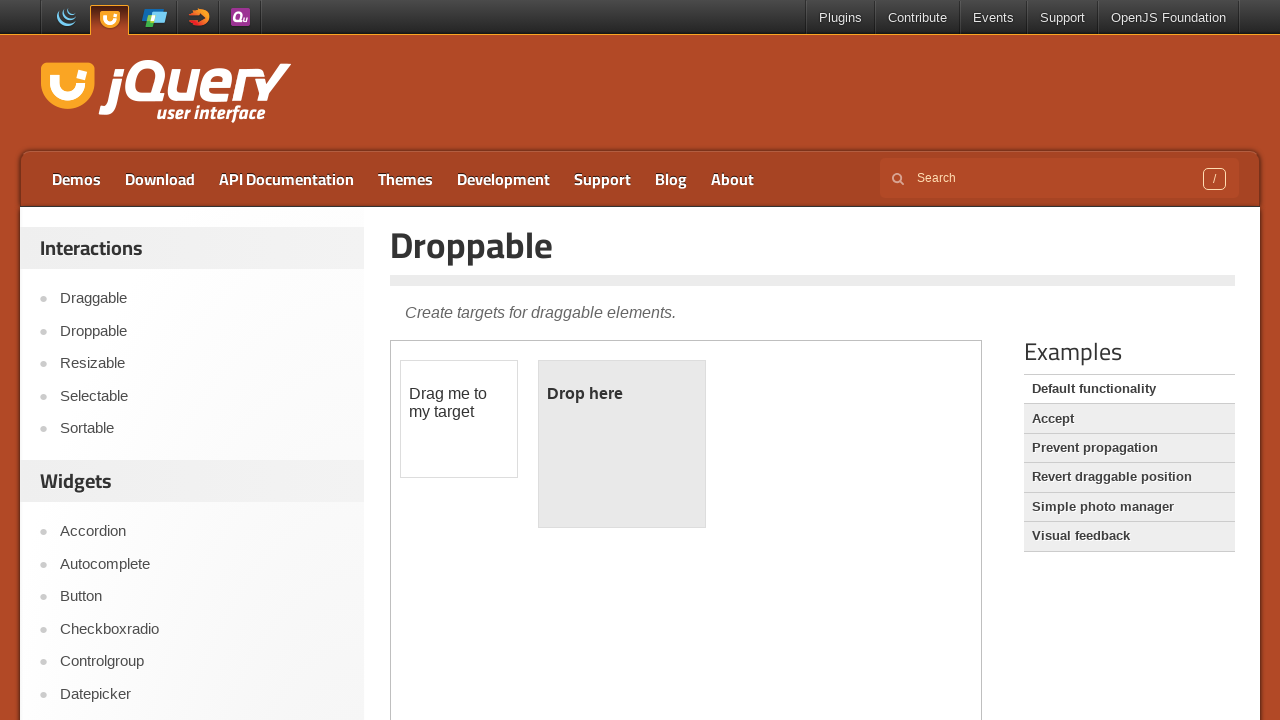

Dragged source element to target - drag and drop completed at (622, 444)
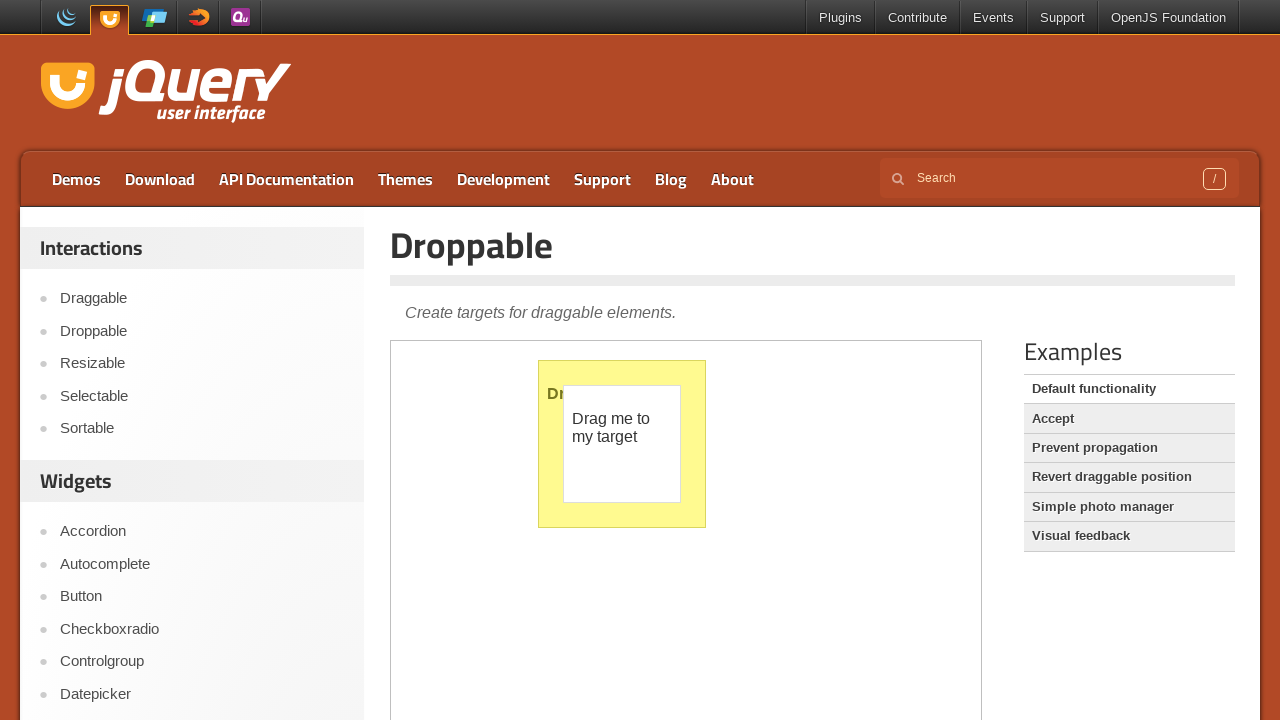

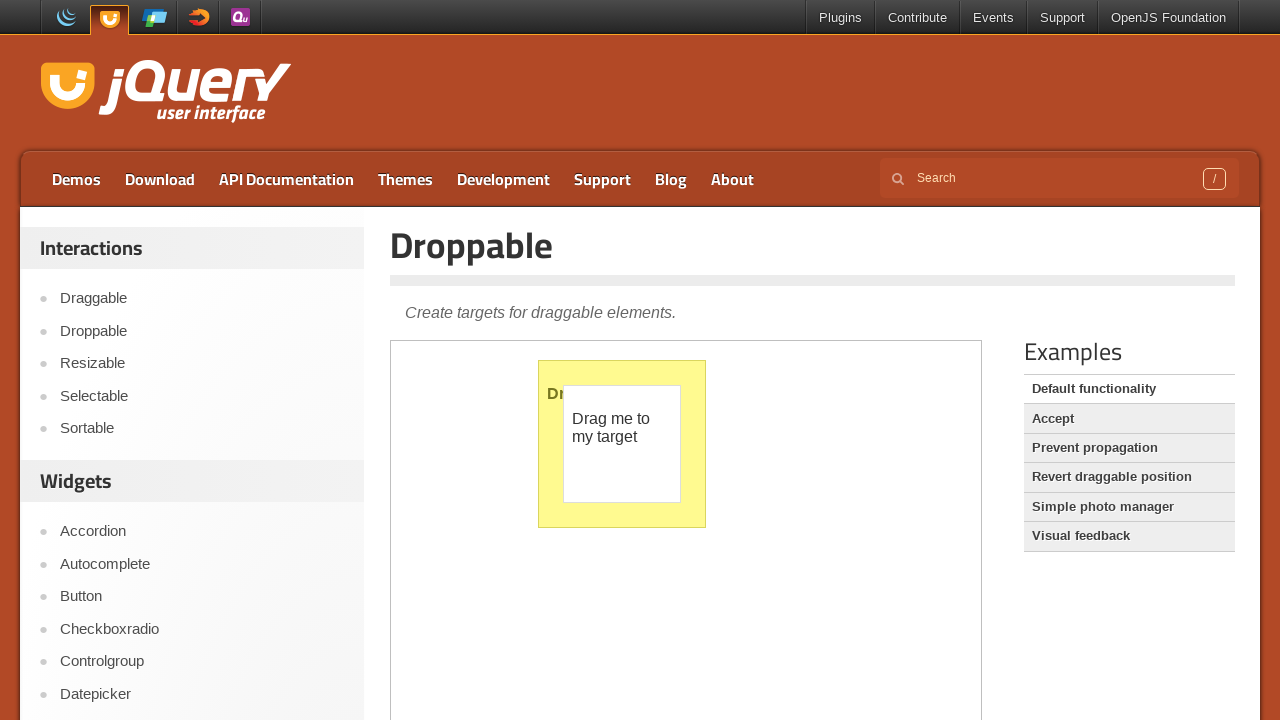